Automates a typing game by reading displayed text and typing it back with optional typos and delays

Starting URL: https://typing.twi1.me/game/51322

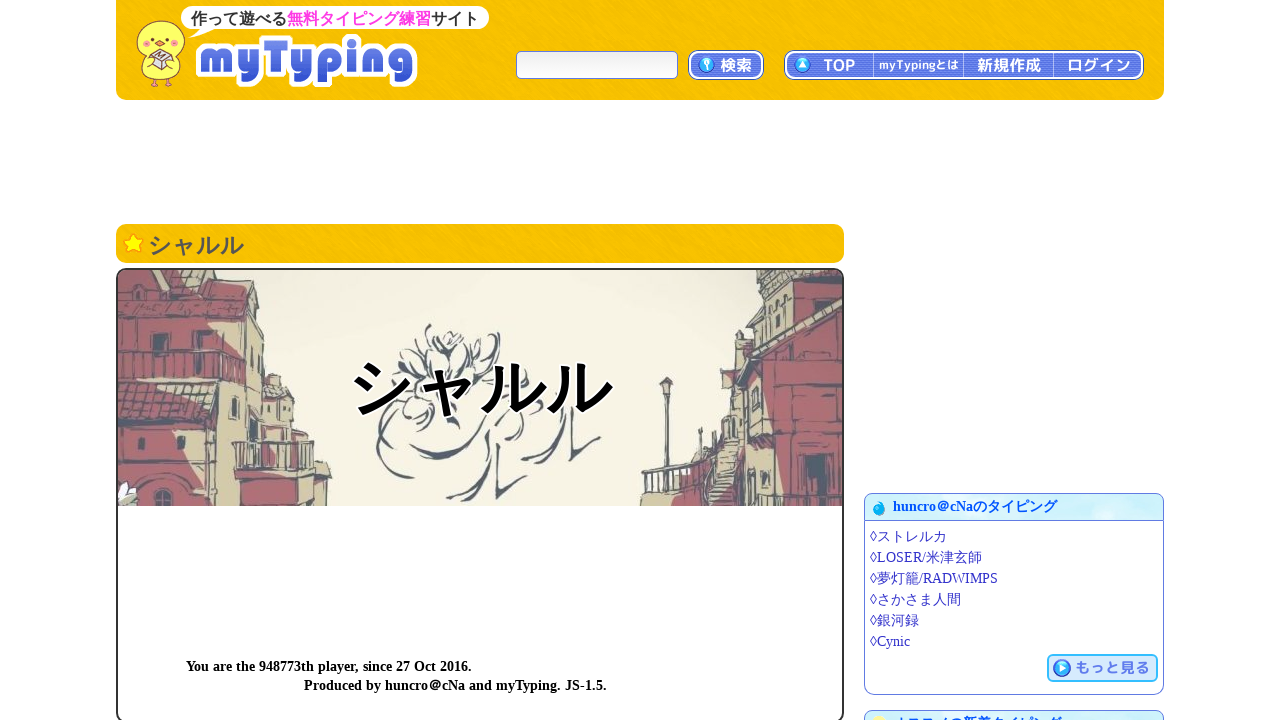

Pressed Space to start the game
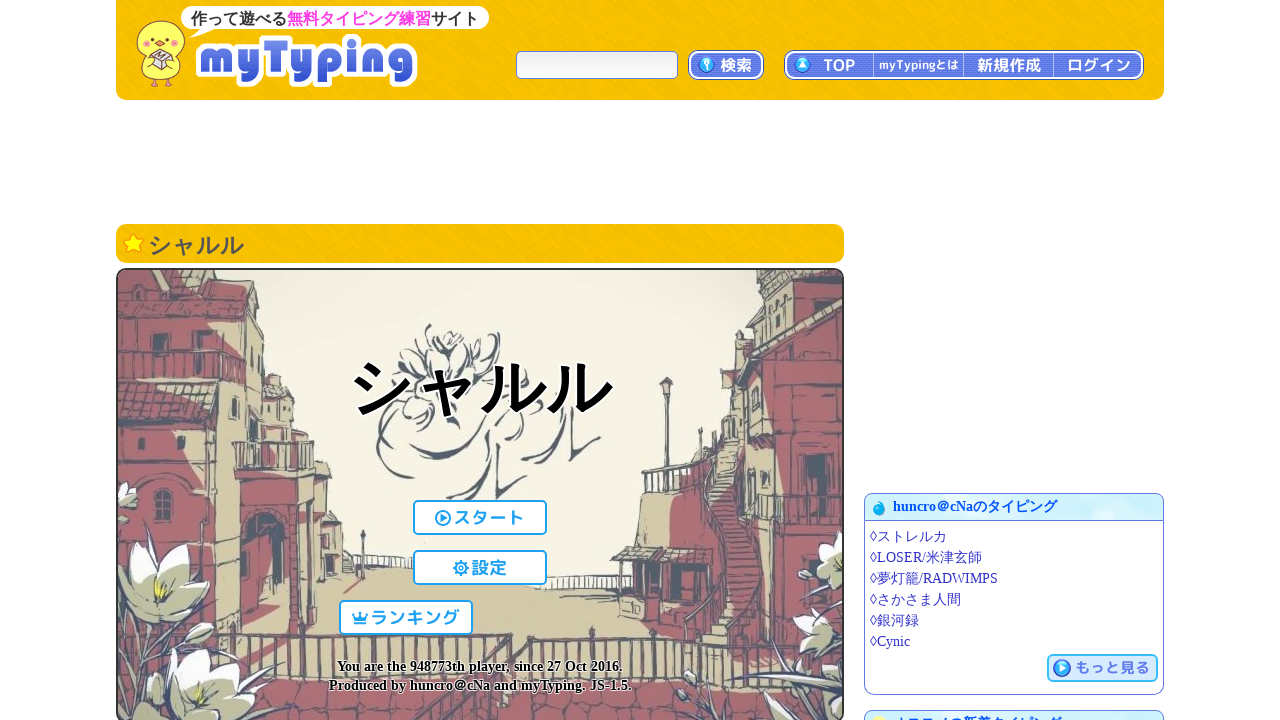

Waited 2 seconds for game to initialize
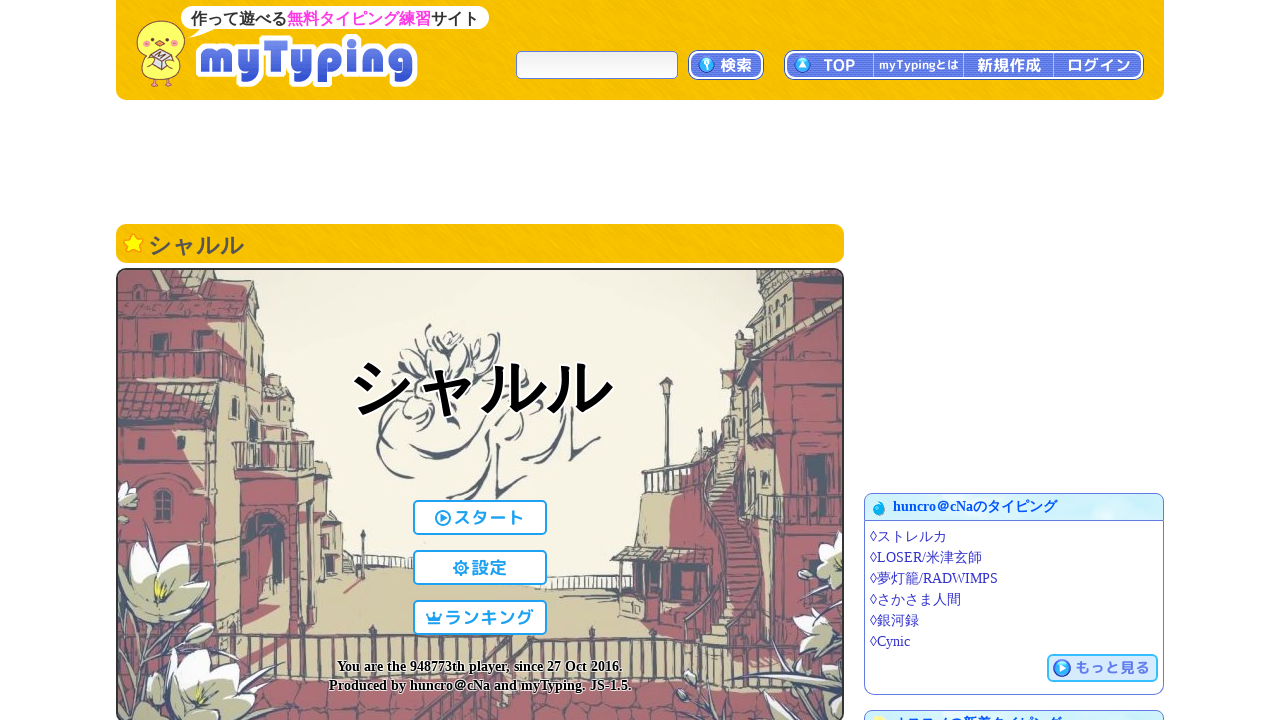

Pressed Space again to continue
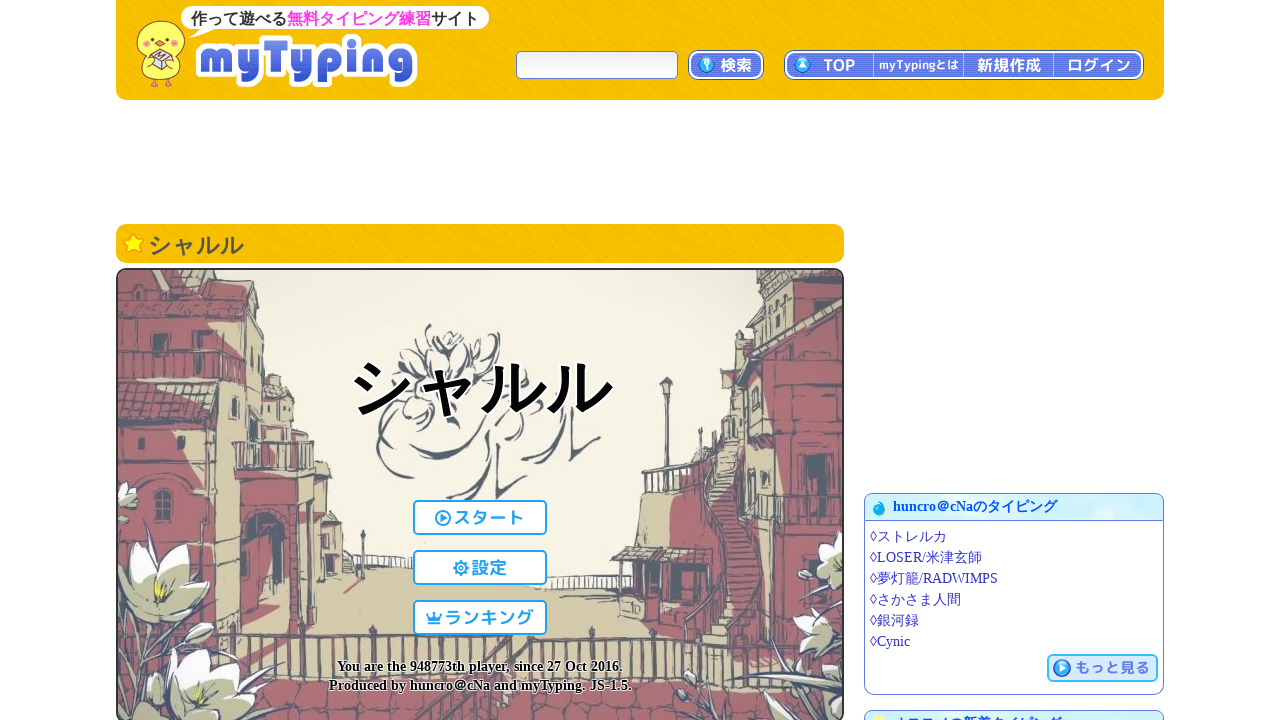

Waited 2 seconds before starting typing
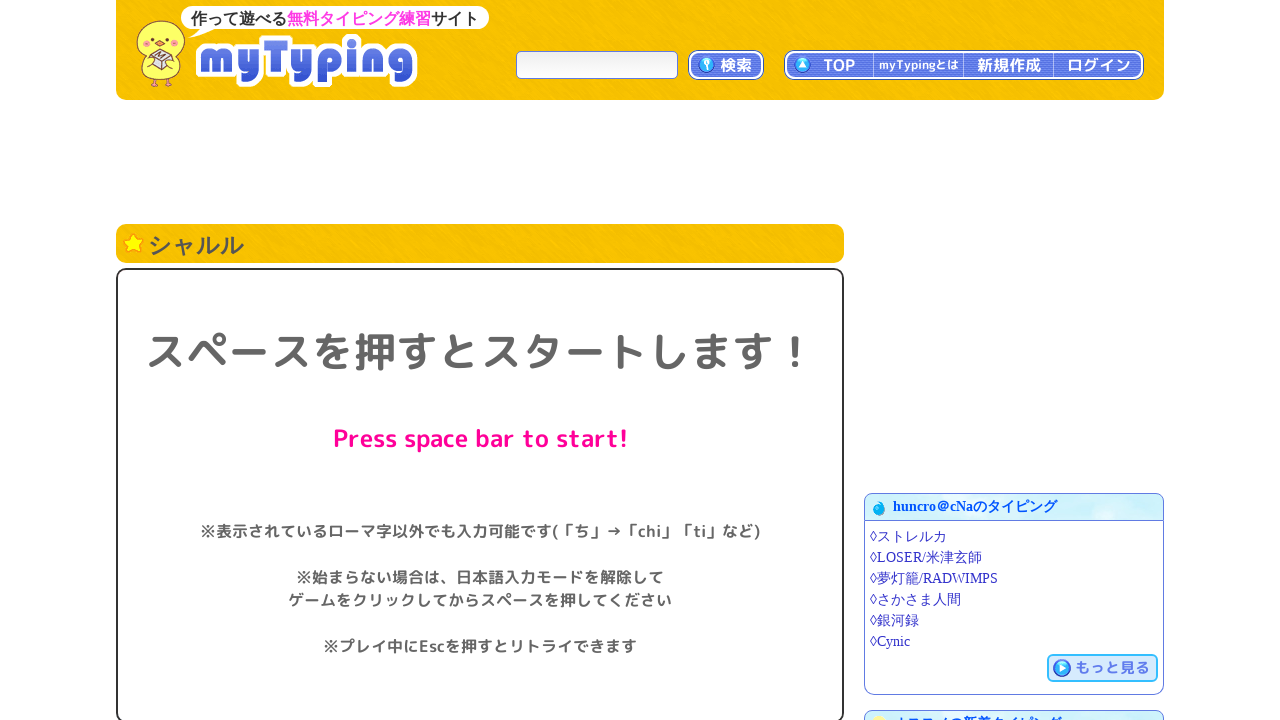

Pressed Space to begin typing
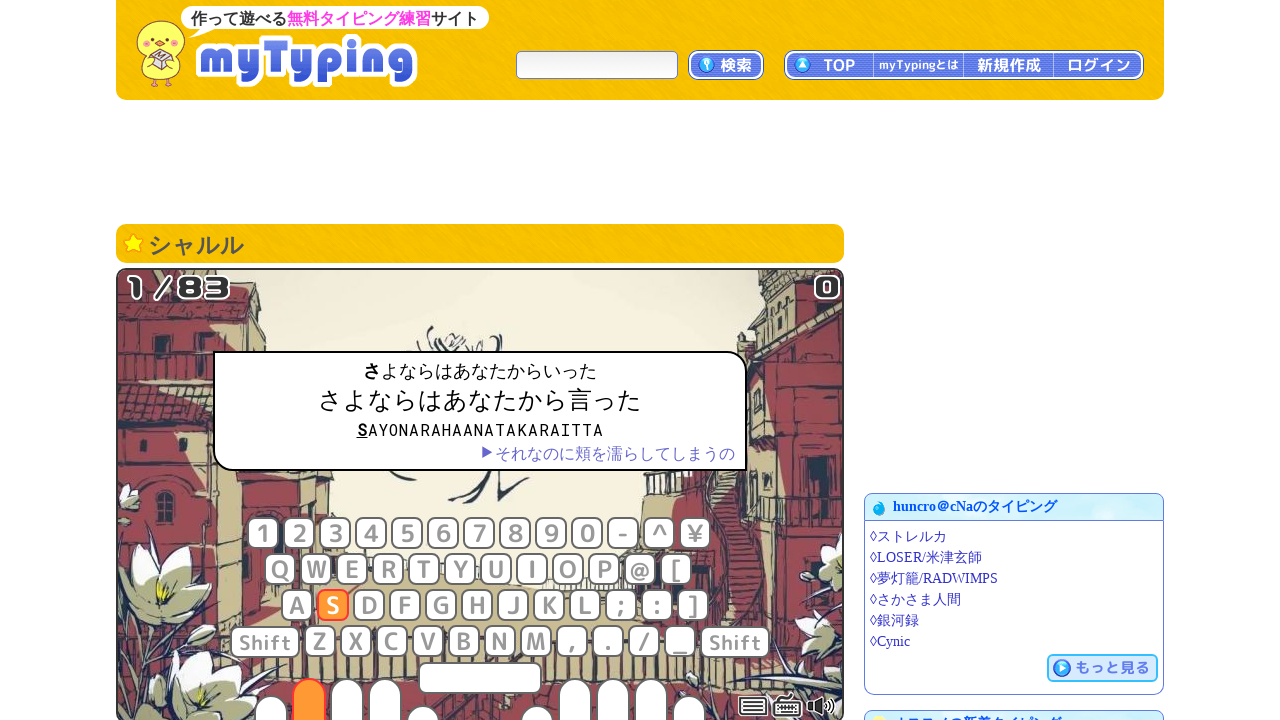

Waited 2 seconds for text area to be ready
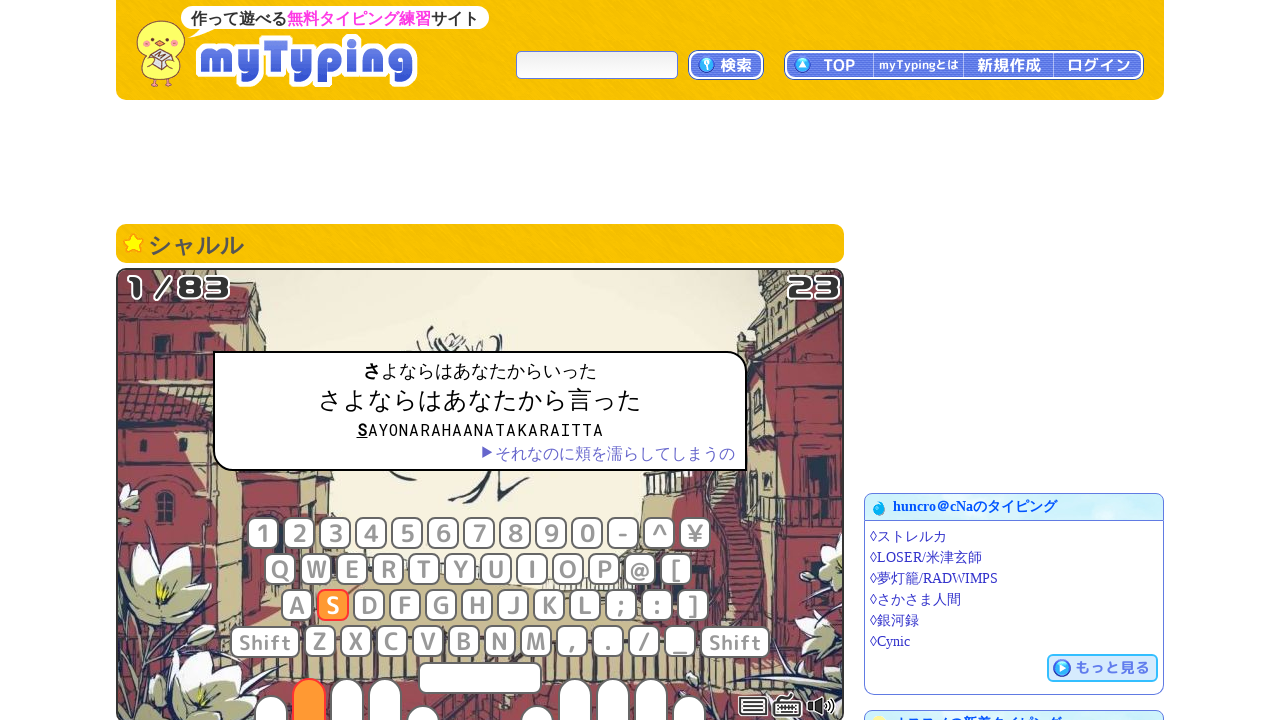

Retrieved text element for iteration 1
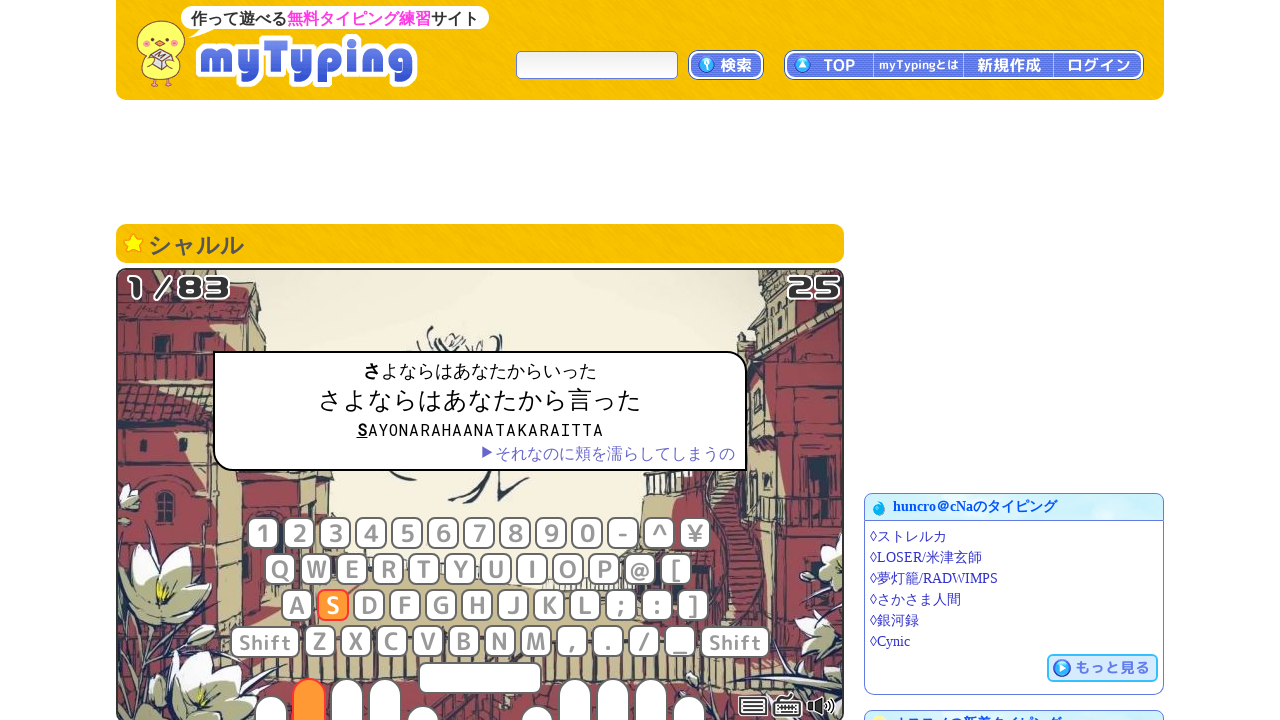

Typed text from iteration 1: 'SAYONARAHAANATAKARAITTA'
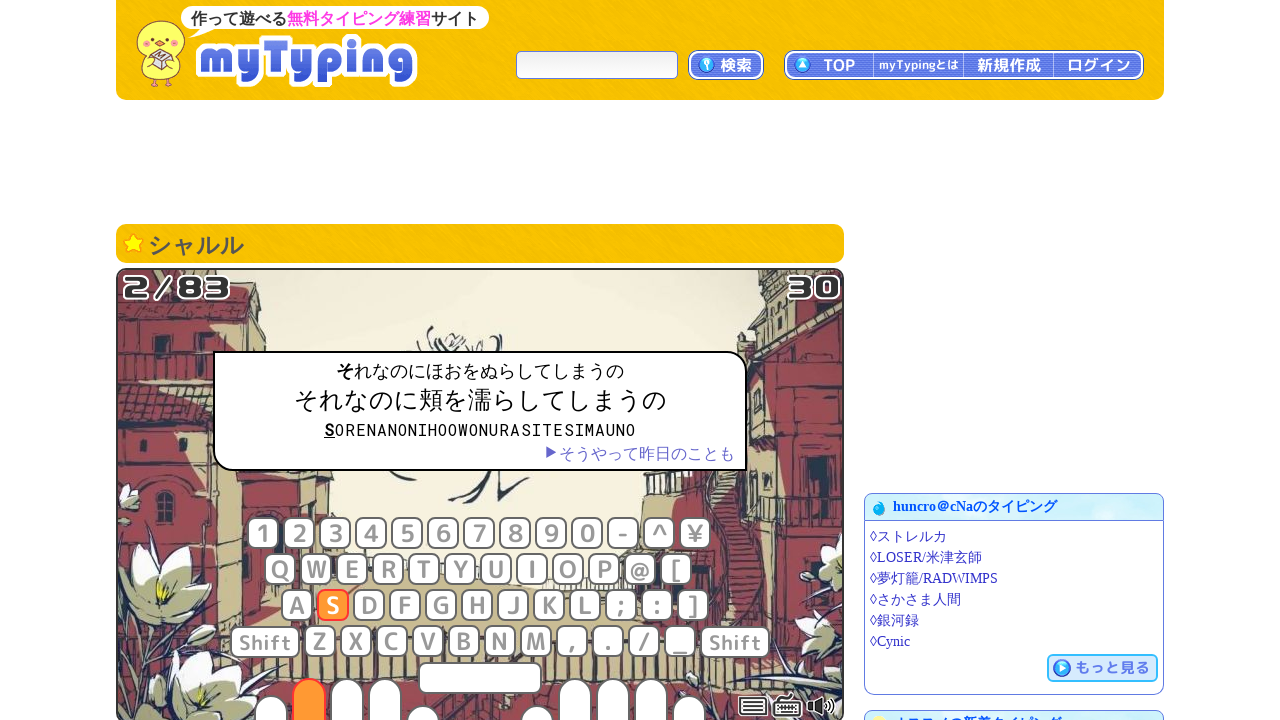

Waited 300ms before next typing iteration
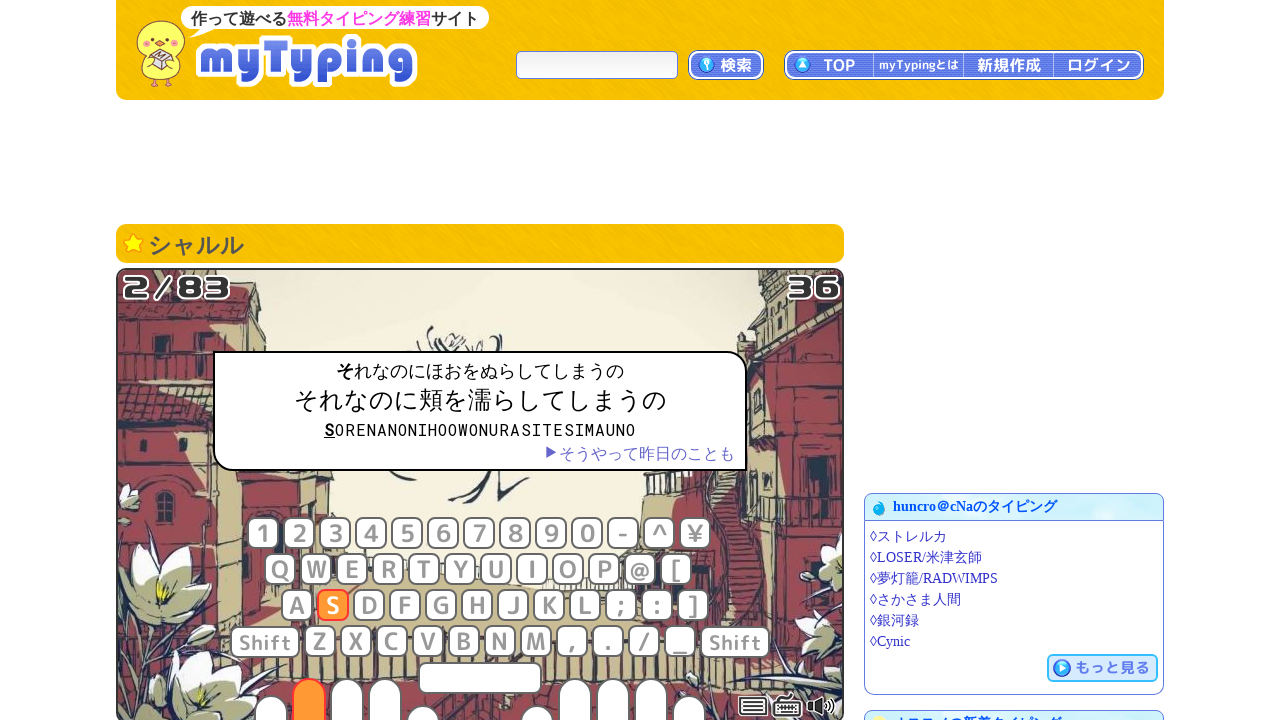

Retrieved text element for iteration 2
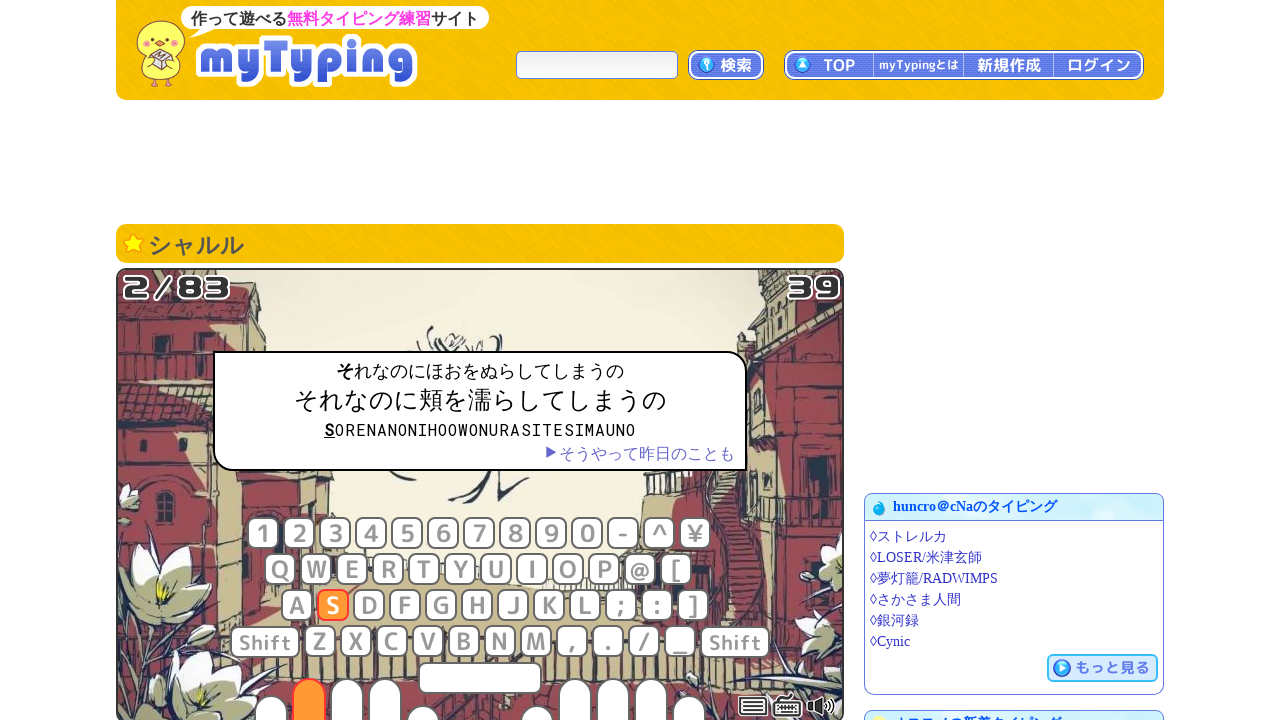

Typed text from iteration 2: 'SORENANONIHOOWONURASITESIMAUNO'
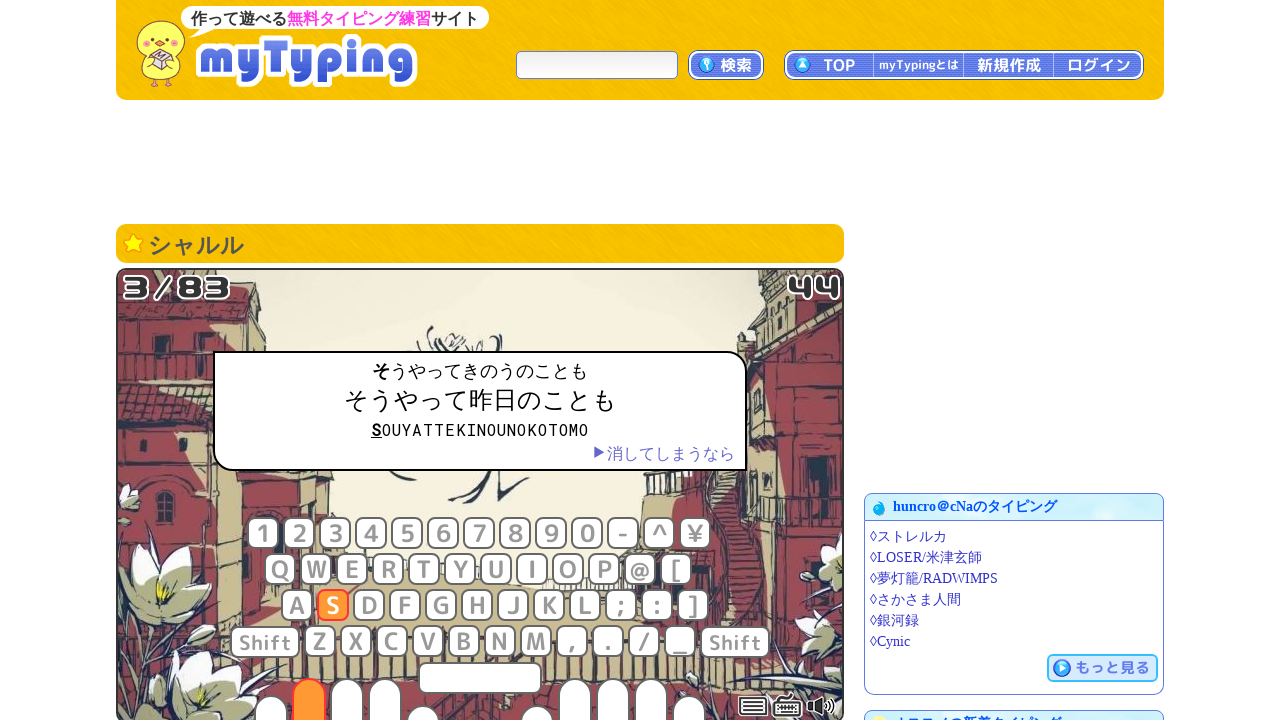

Waited 300ms before next typing iteration
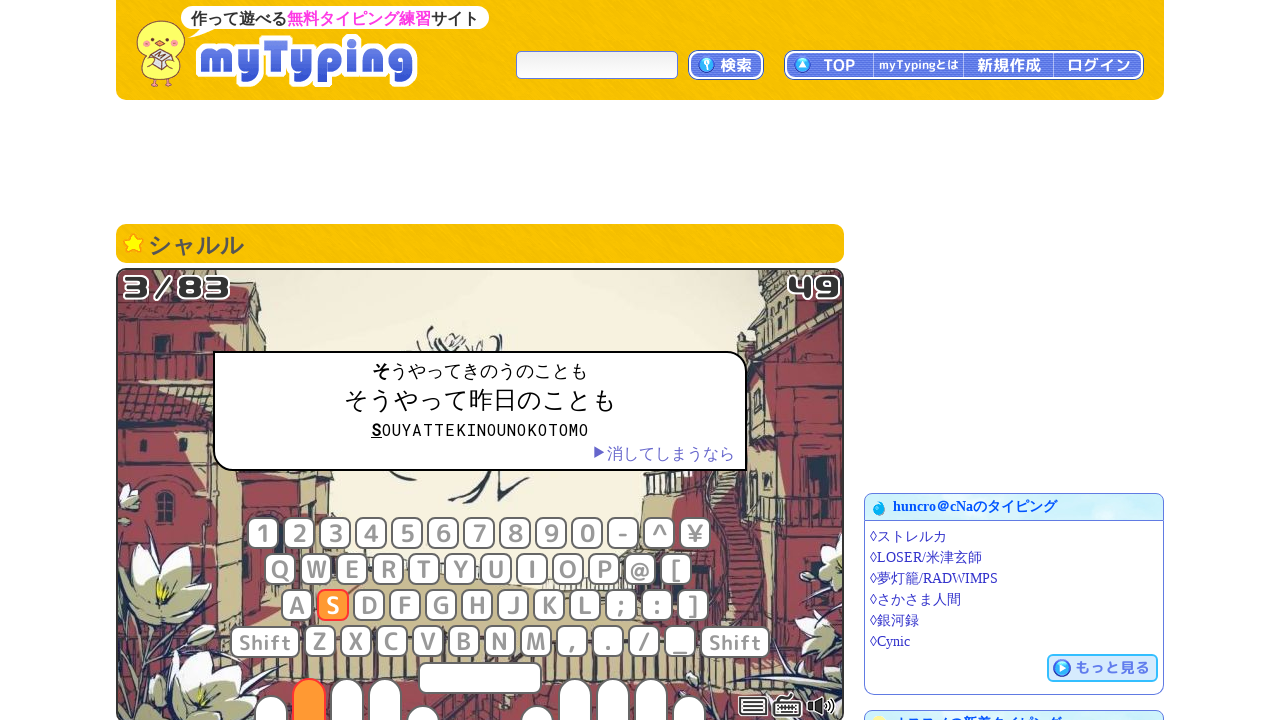

Retrieved text element for iteration 3
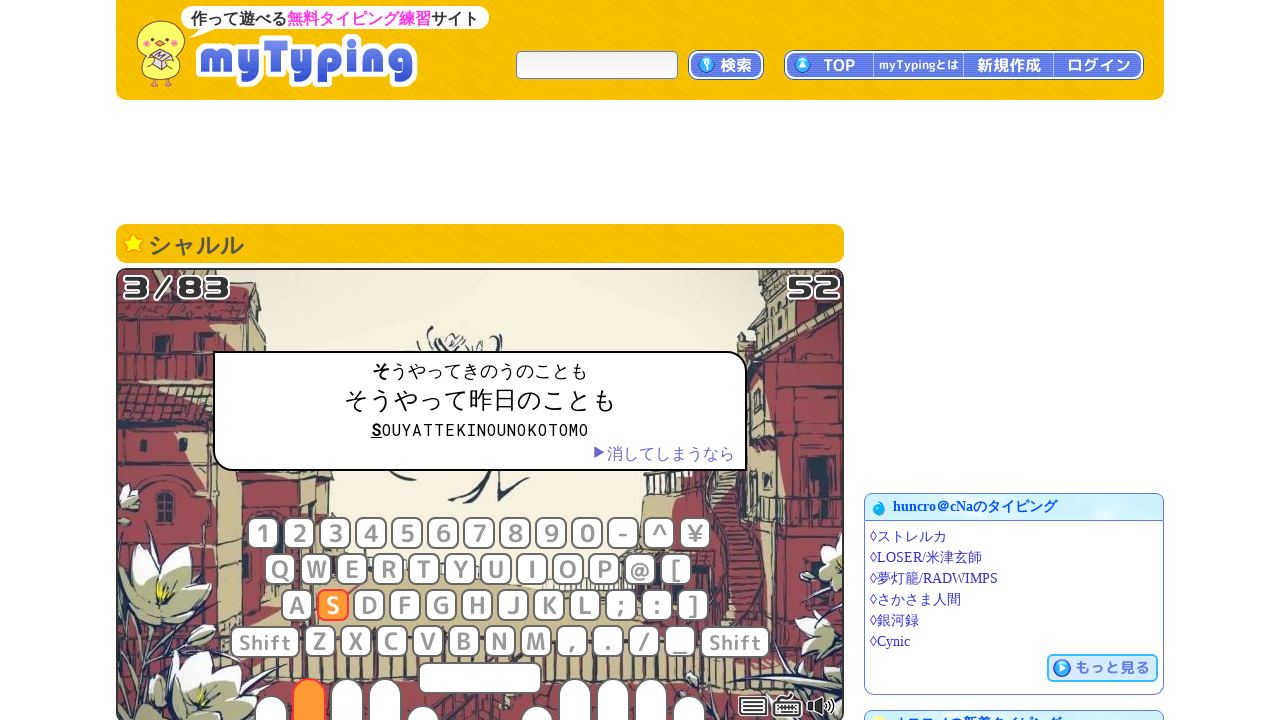

Typed text from iteration 3: 'SOUYATTEKINOUNOKOTOMO'
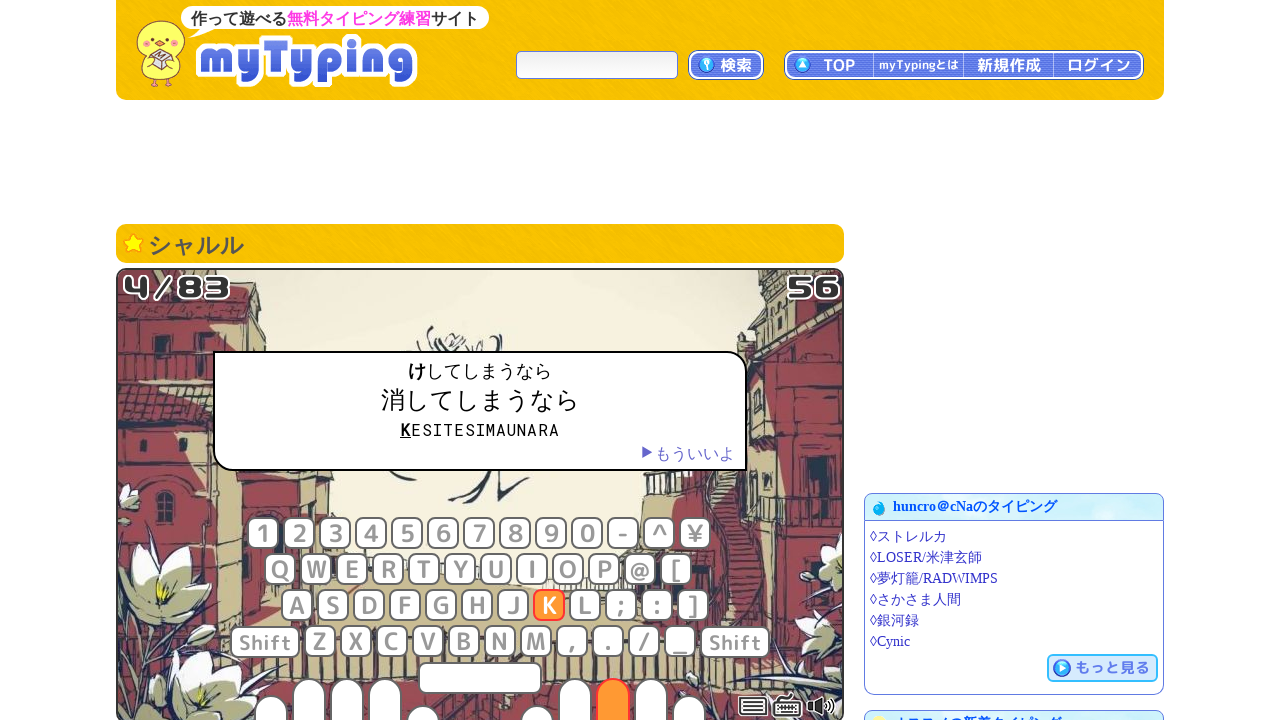

Waited 300ms before next typing iteration
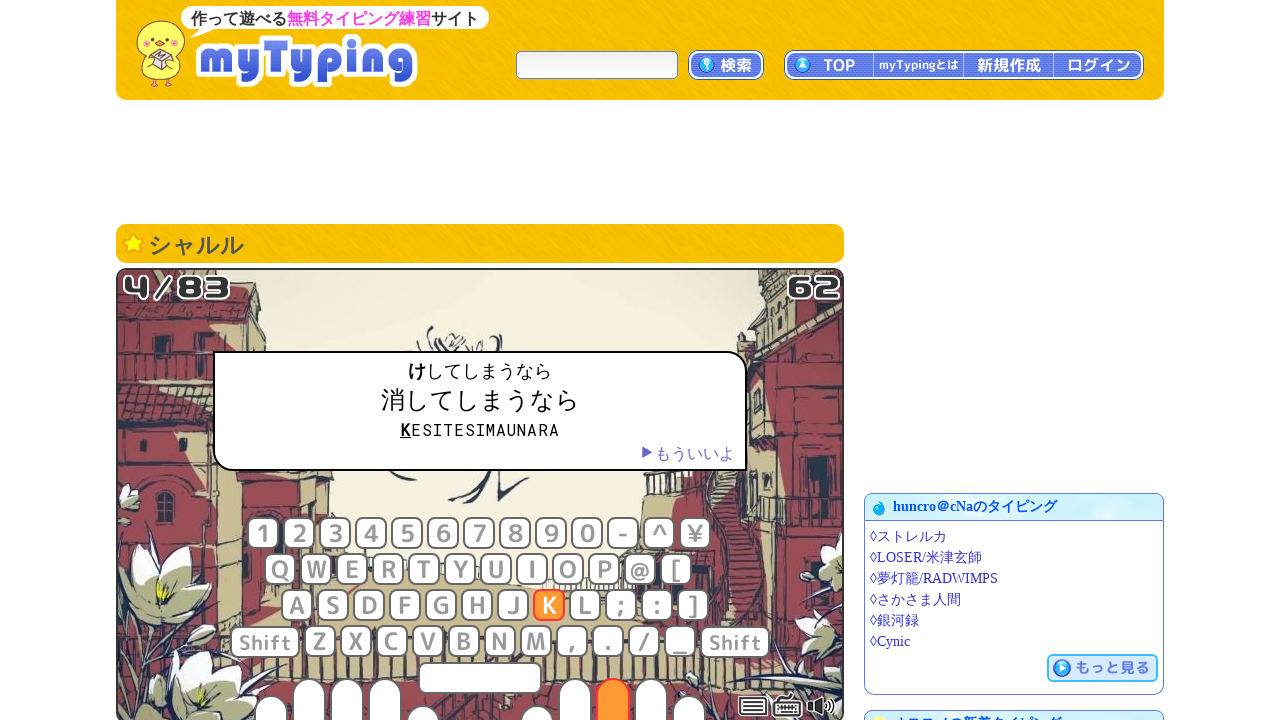

Retrieved text element for iteration 4
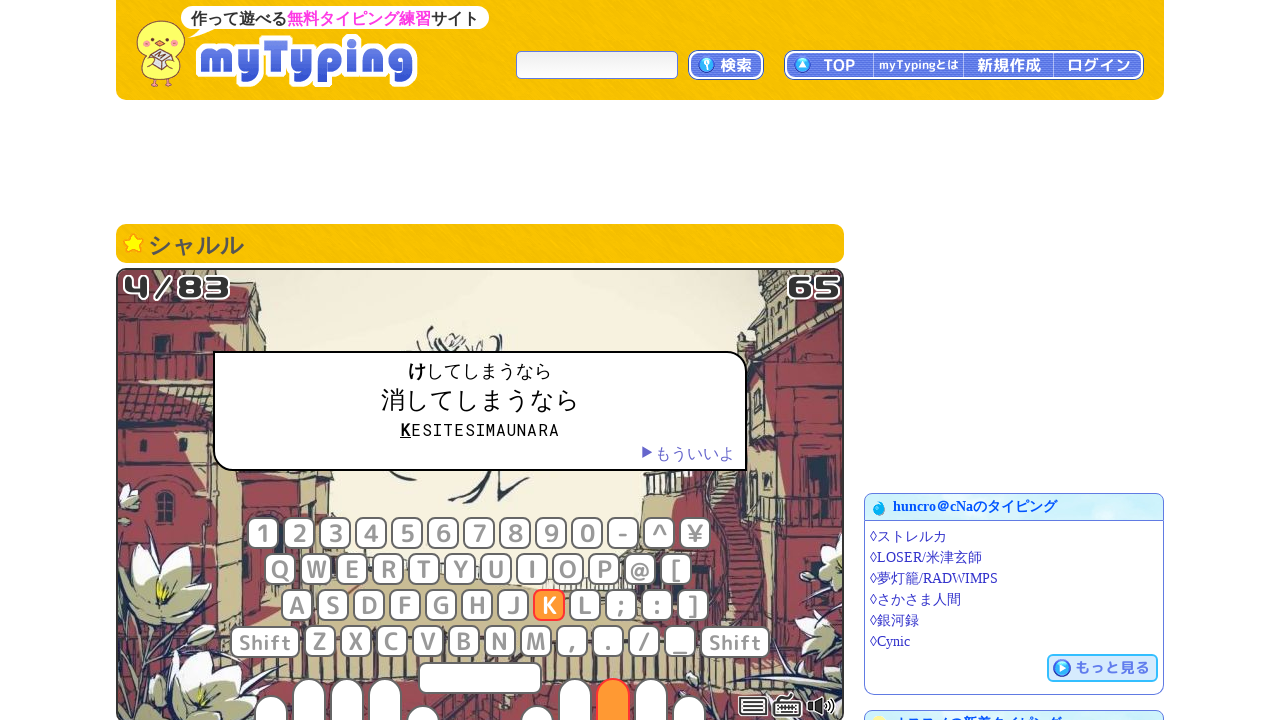

Typed text from iteration 4: 'KESITESIMAUNARA'
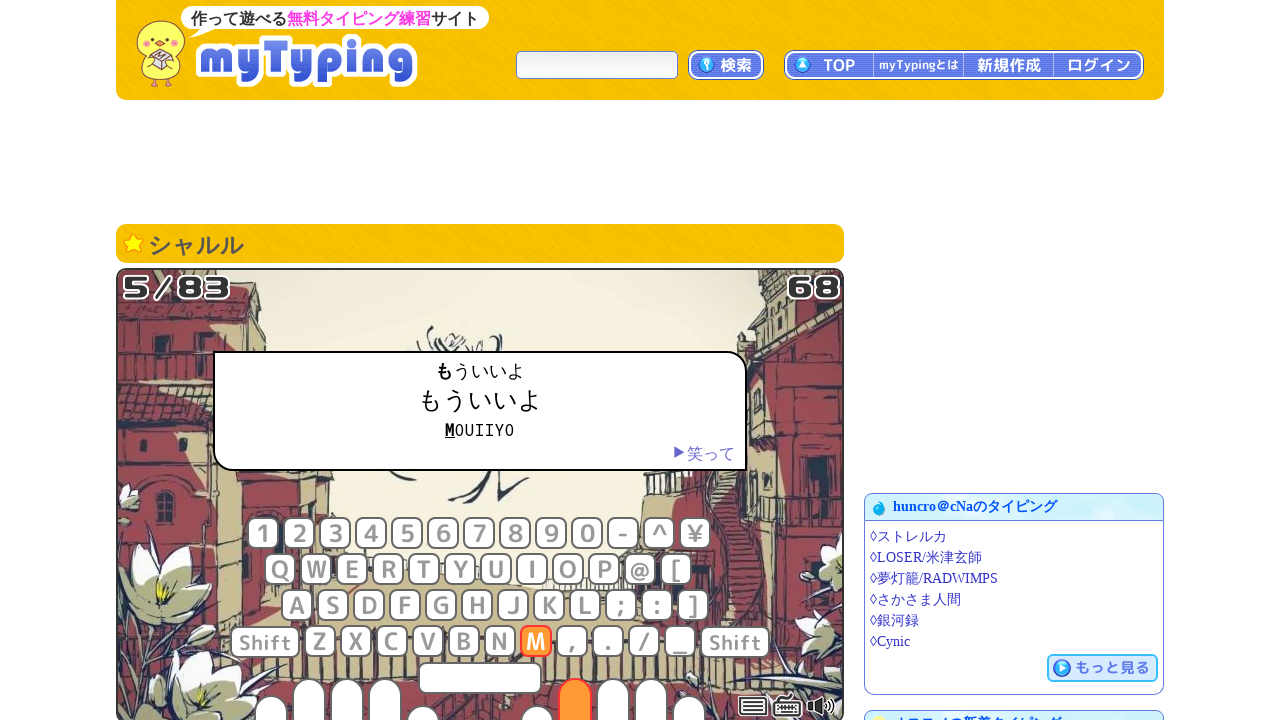

Waited 300ms before next typing iteration
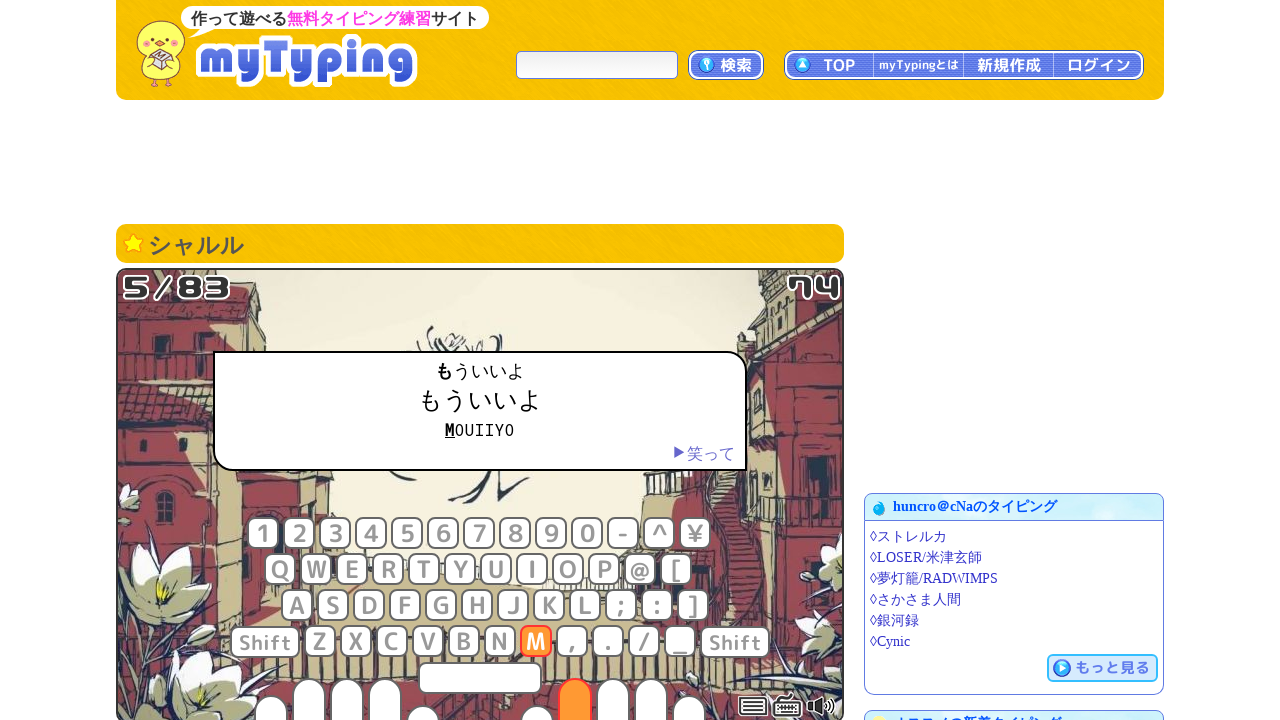

Retrieved text element for iteration 5
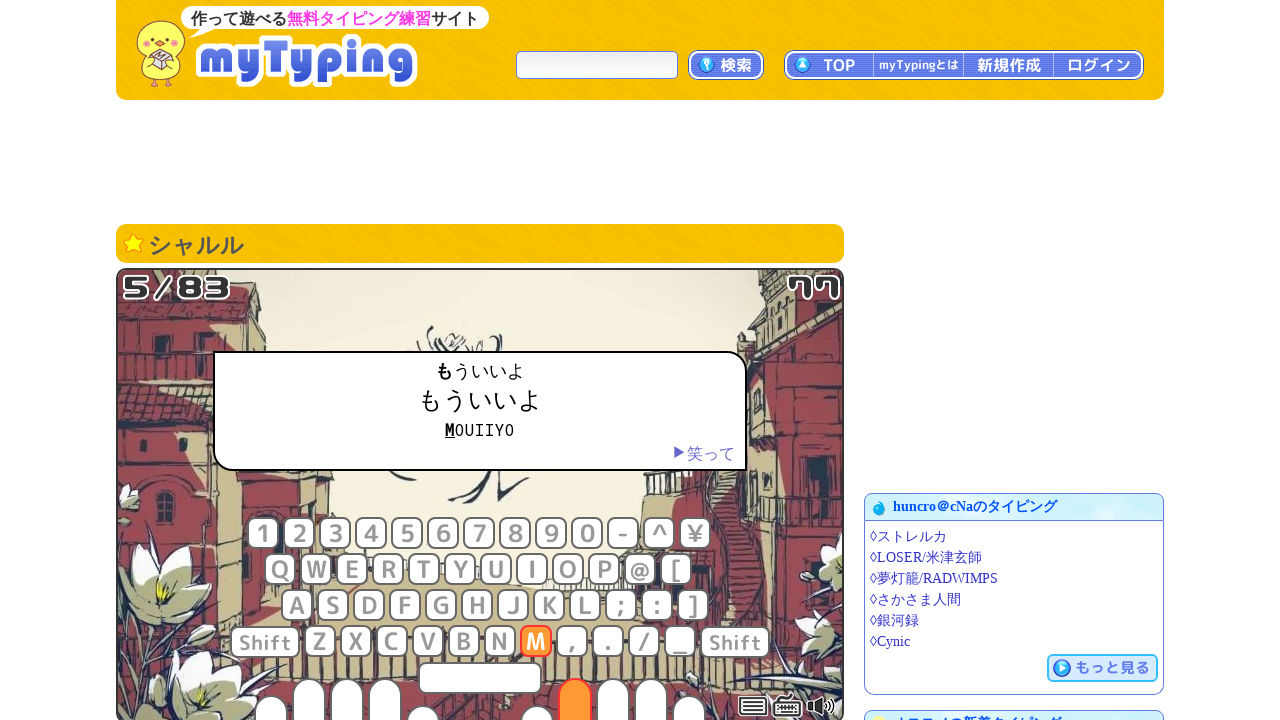

Typed text from iteration 5: 'MOUIIYO'
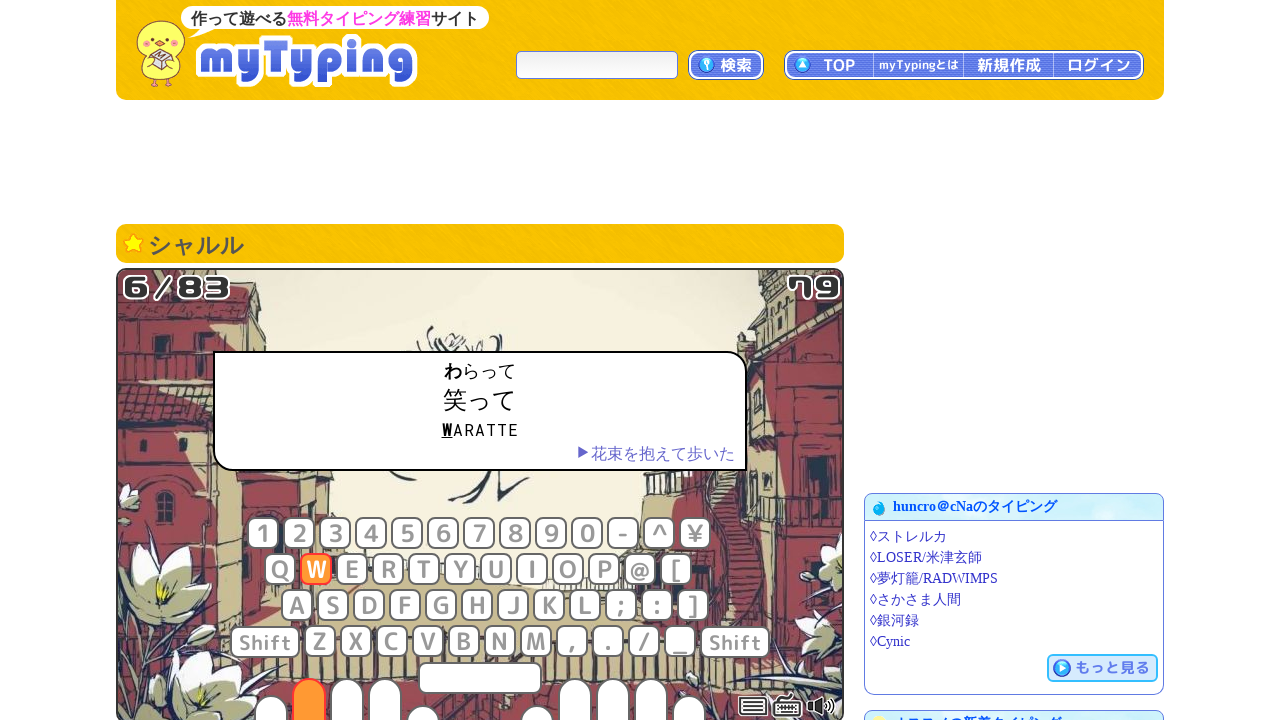

Waited 300ms before next typing iteration
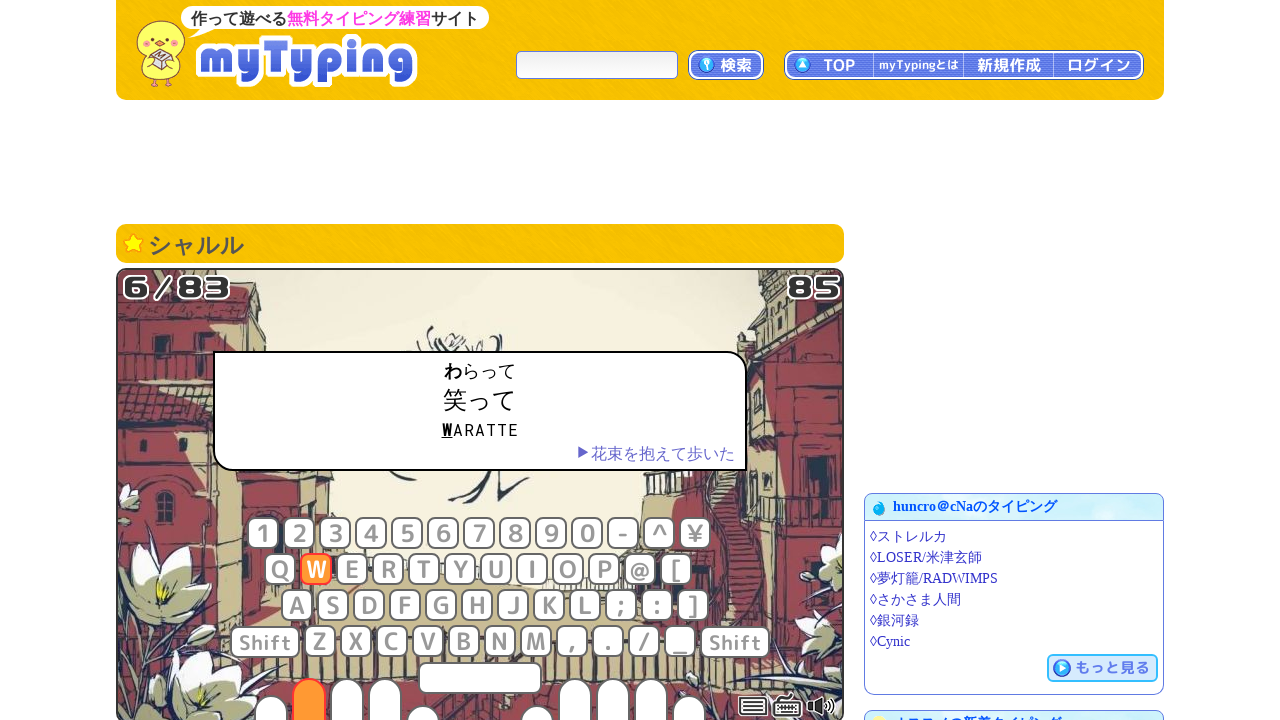

Retrieved text element for iteration 6
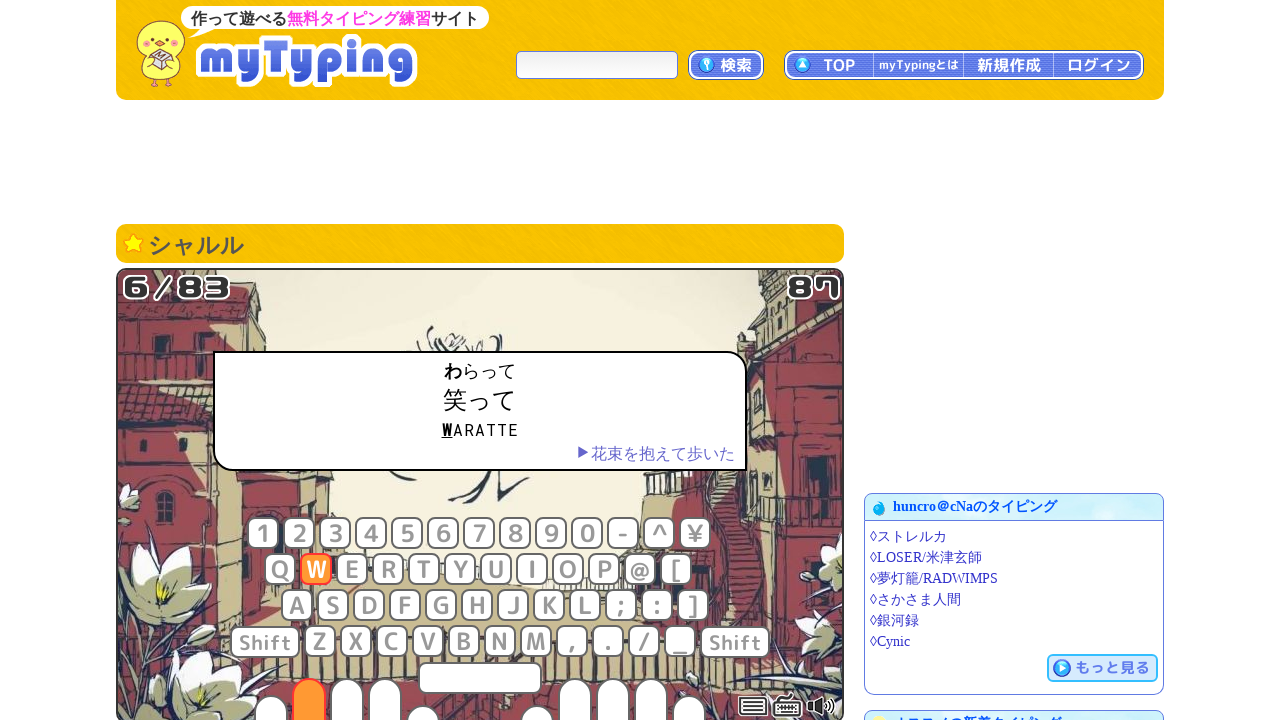

Typed text from iteration 6: 'WARATTE'
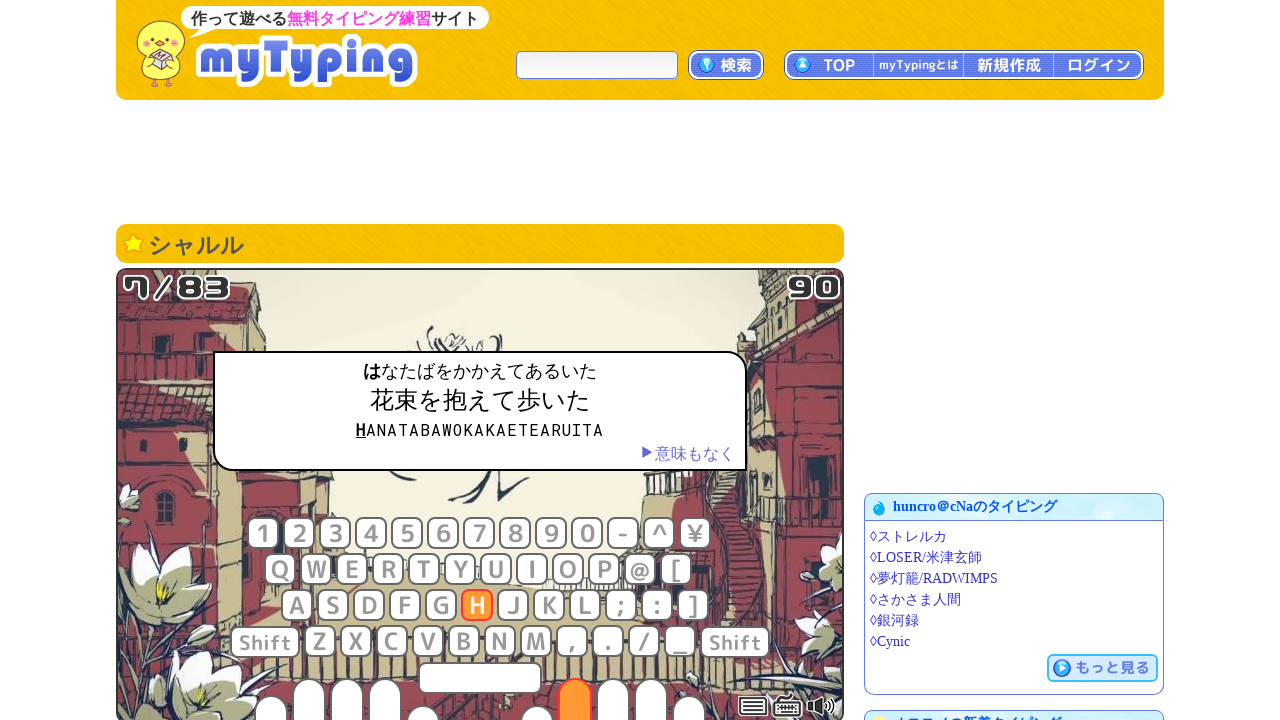

Waited 300ms before next typing iteration
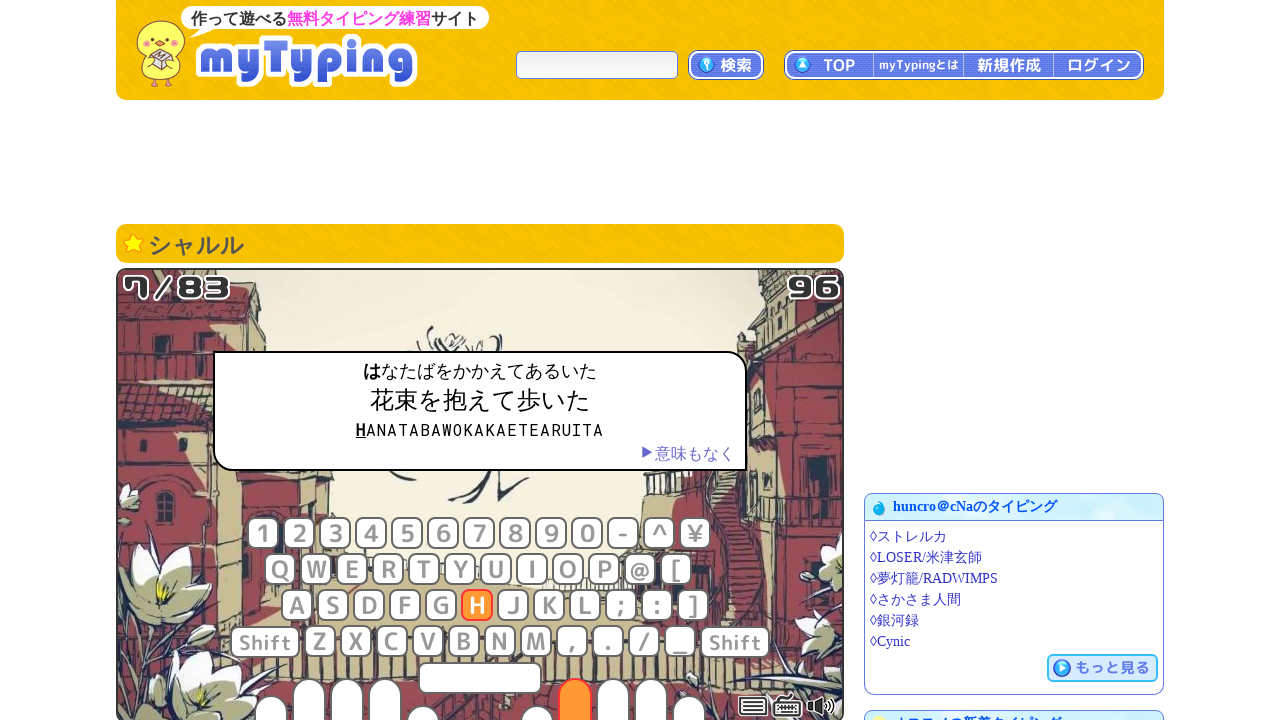

Retrieved text element for iteration 7
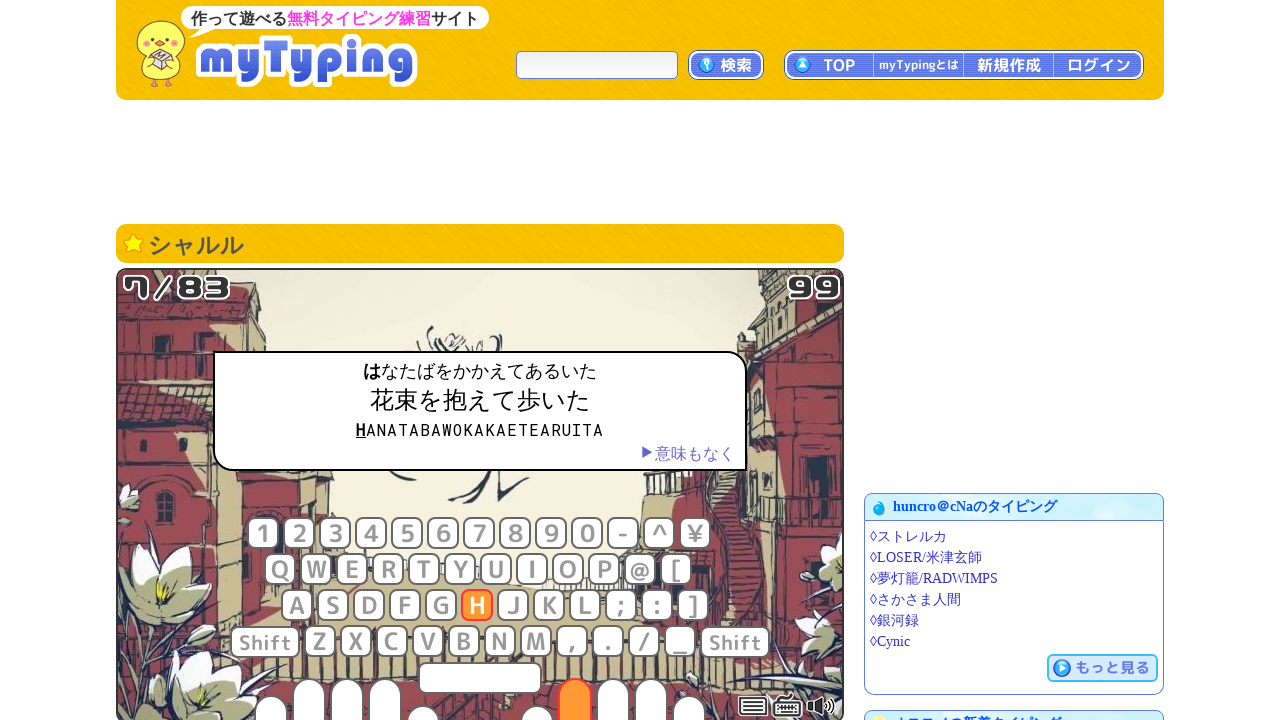

Typed text from iteration 7: 'HANATABAWOKAKAETEARUITA'
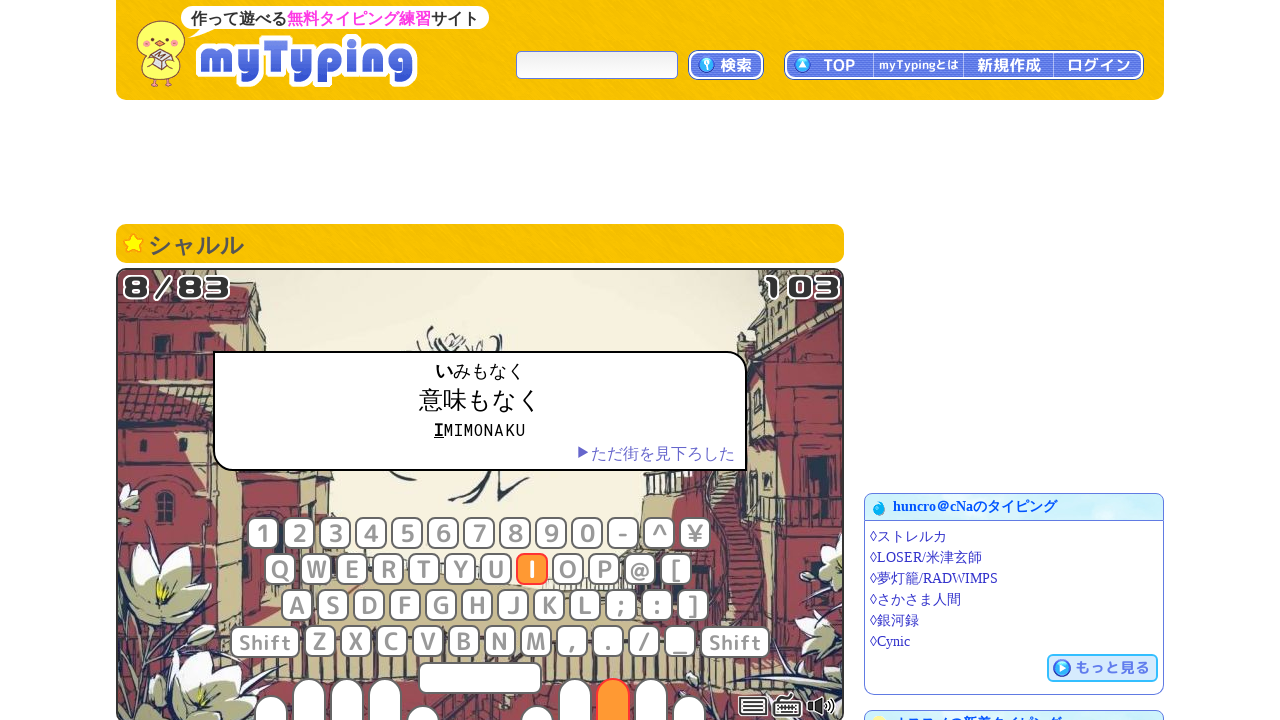

Waited 300ms before next typing iteration
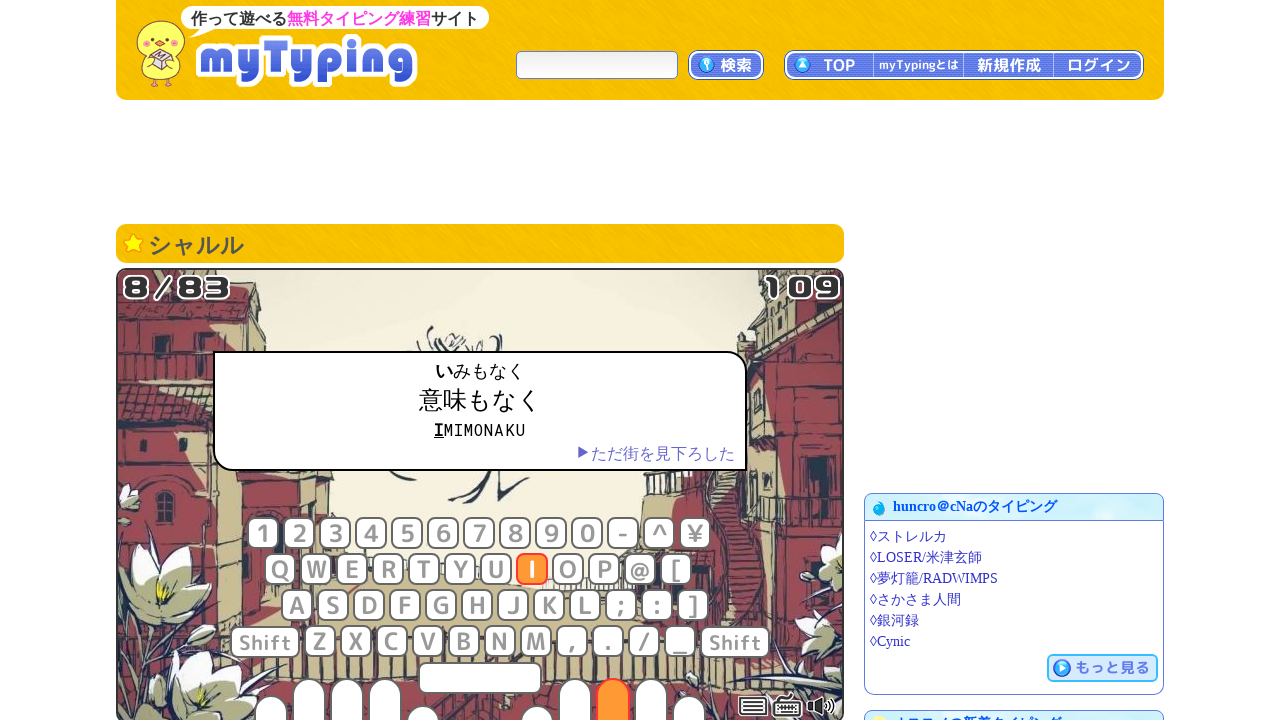

Retrieved text element for iteration 8
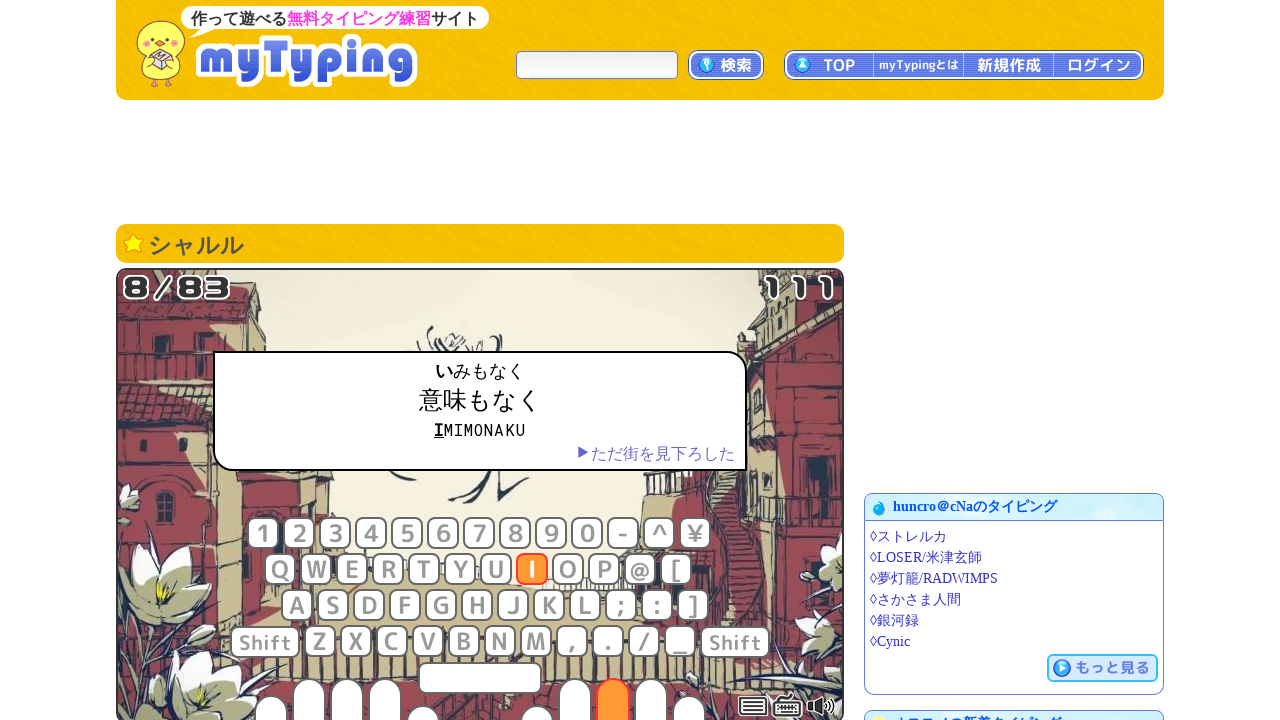

Typed text from iteration 8: 'IMIMONAKU'
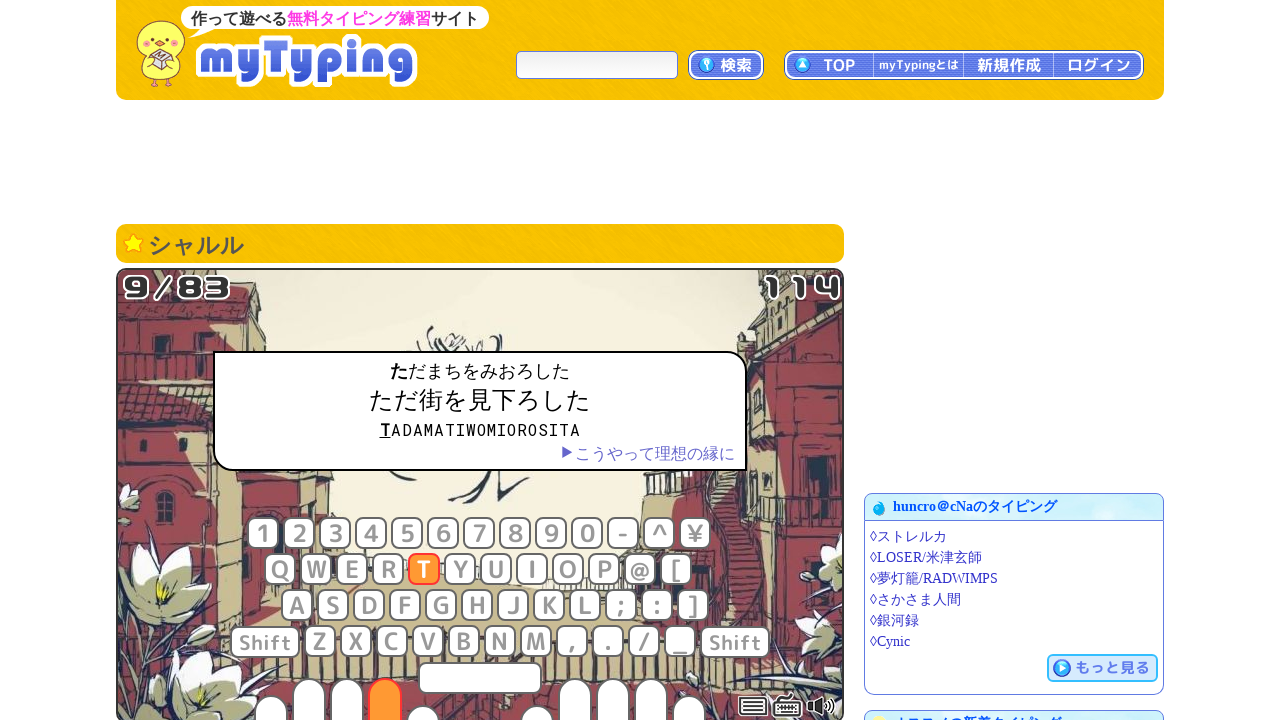

Waited 300ms before next typing iteration
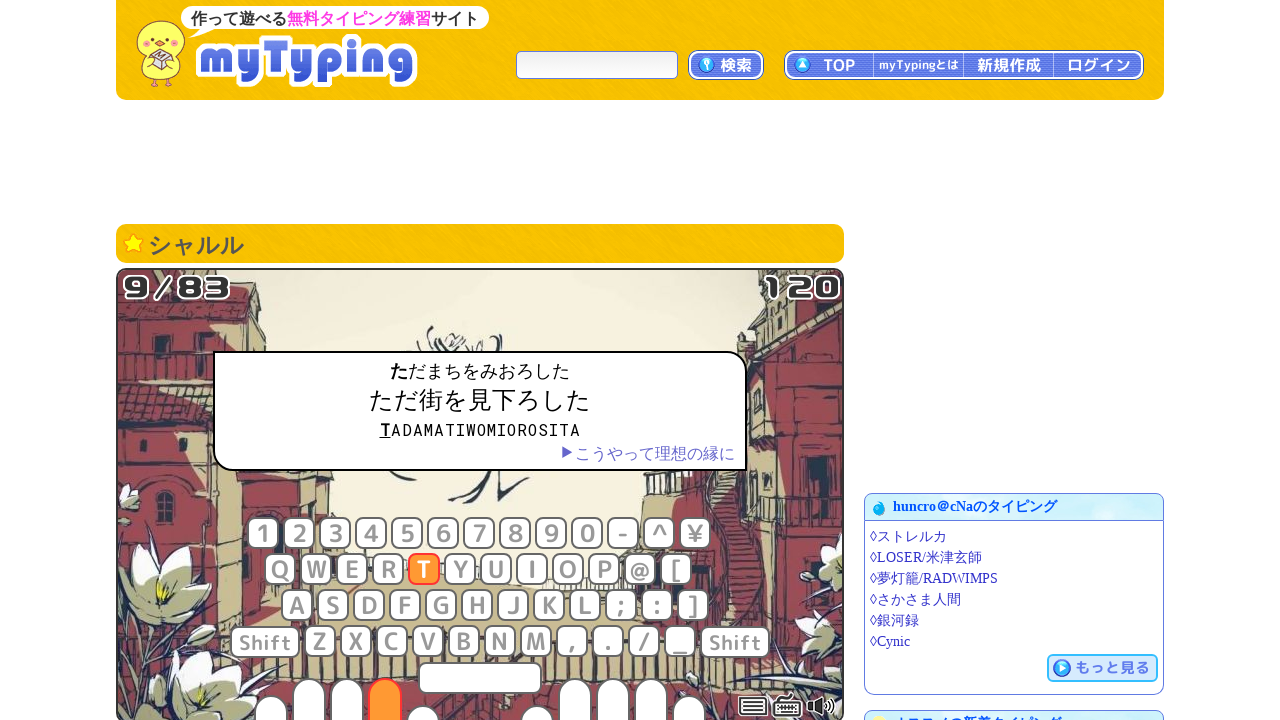

Retrieved text element for iteration 9
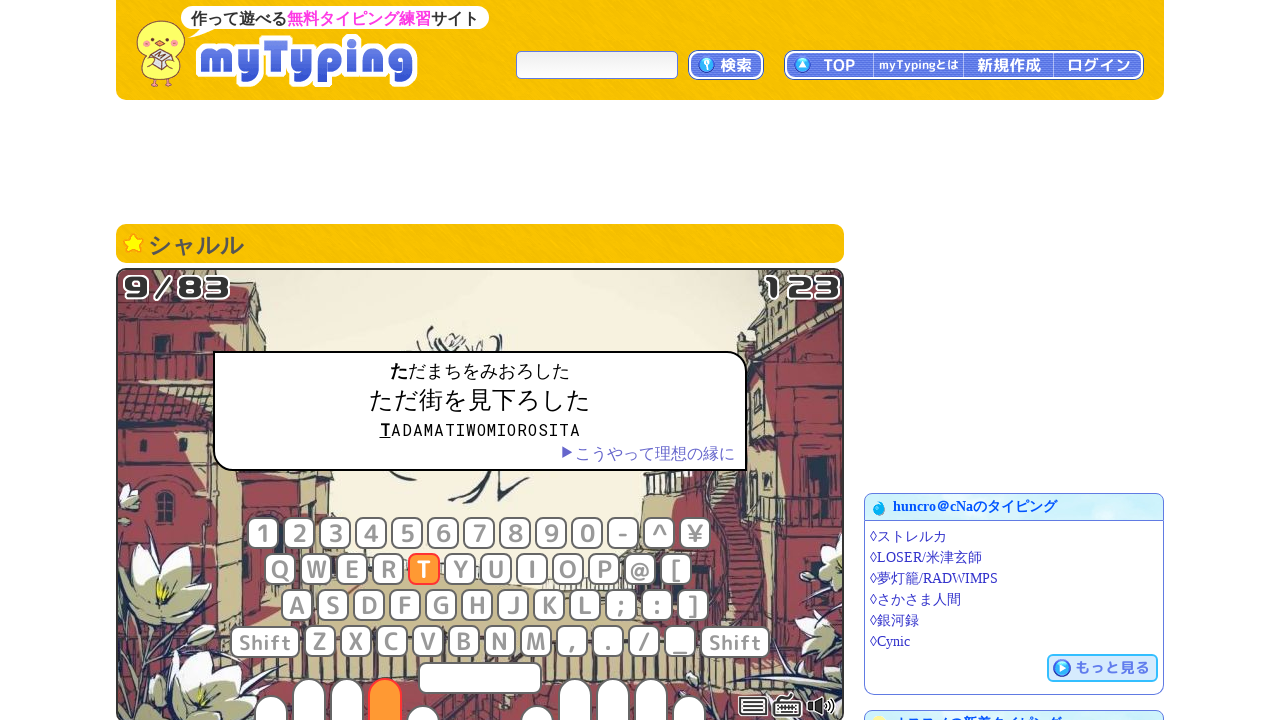

Typed text from iteration 9: 'TADAMATIWOMIOROSITA'
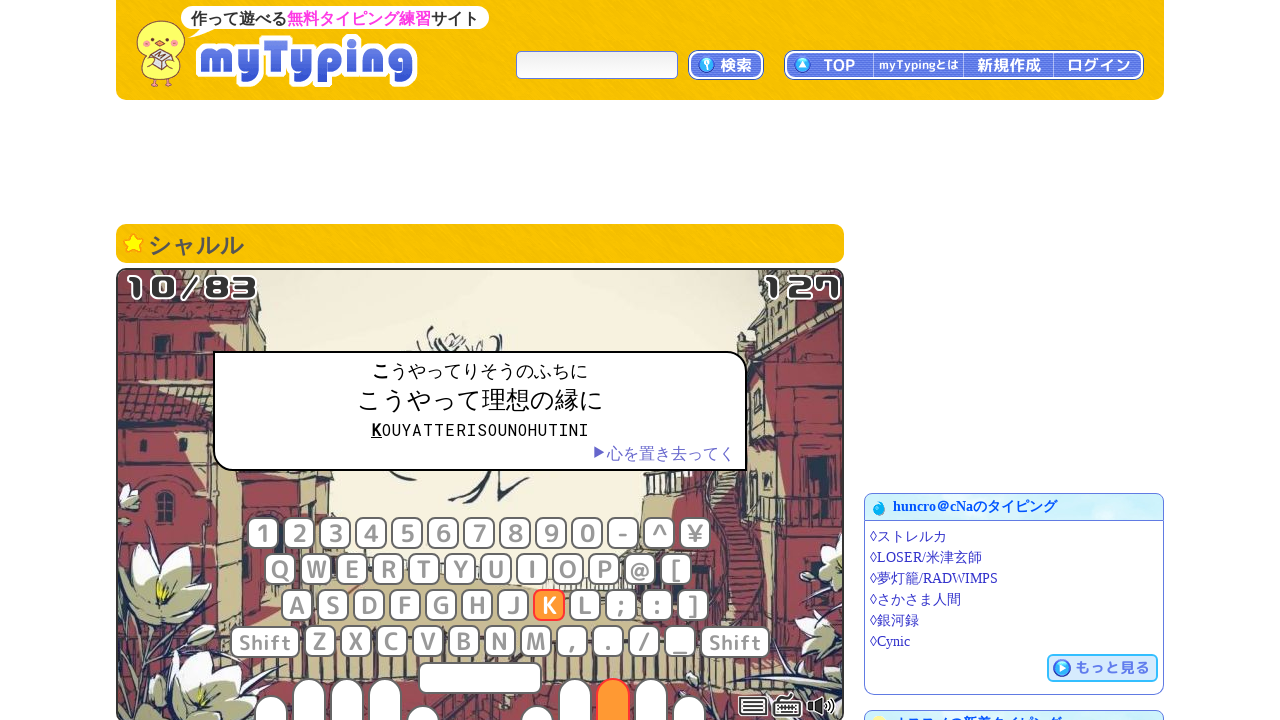

Waited 300ms before next typing iteration
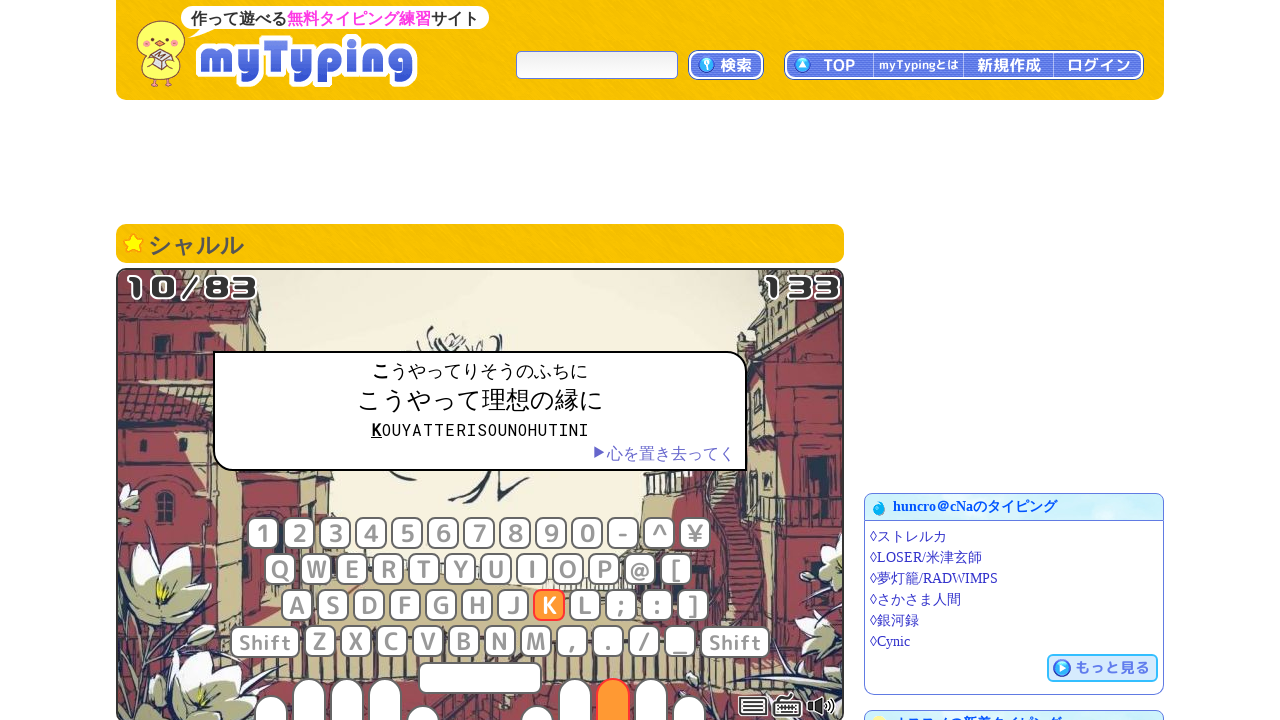

Retrieved text element for iteration 10
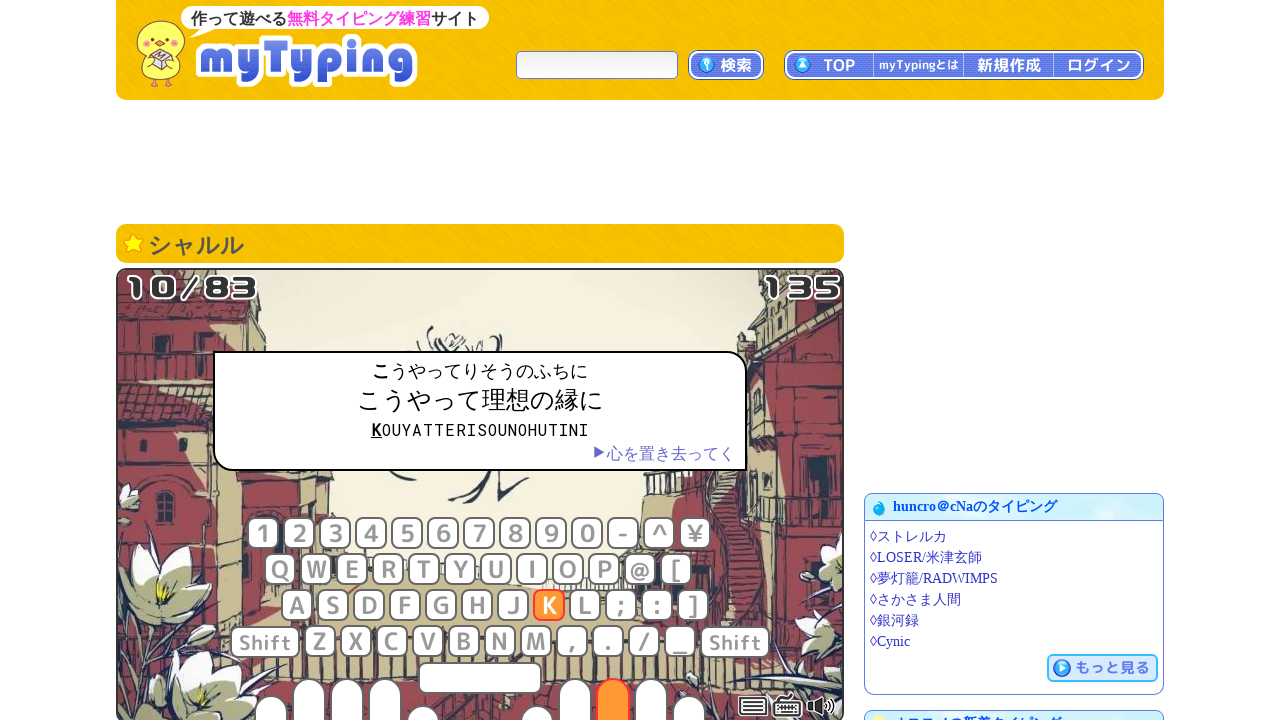

Typed text from iteration 10: 'KOUYATTERISOUNOHUTINI'
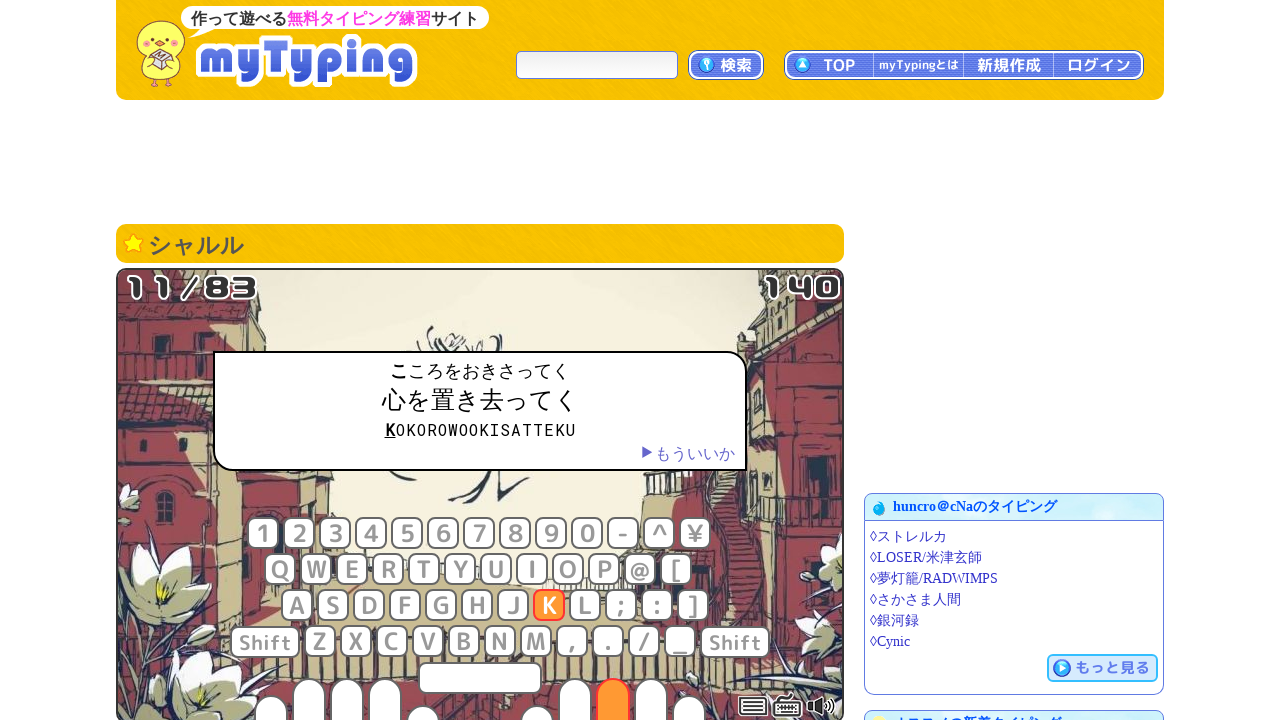

Waited 300ms before next typing iteration
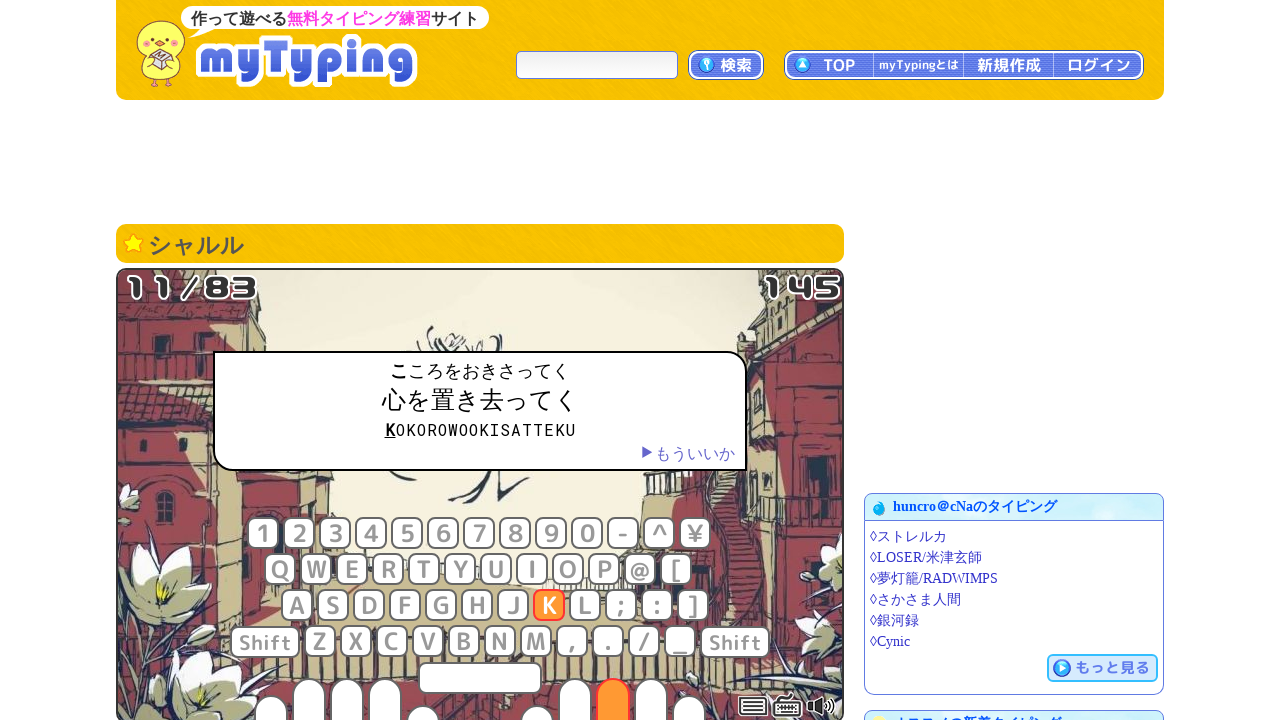

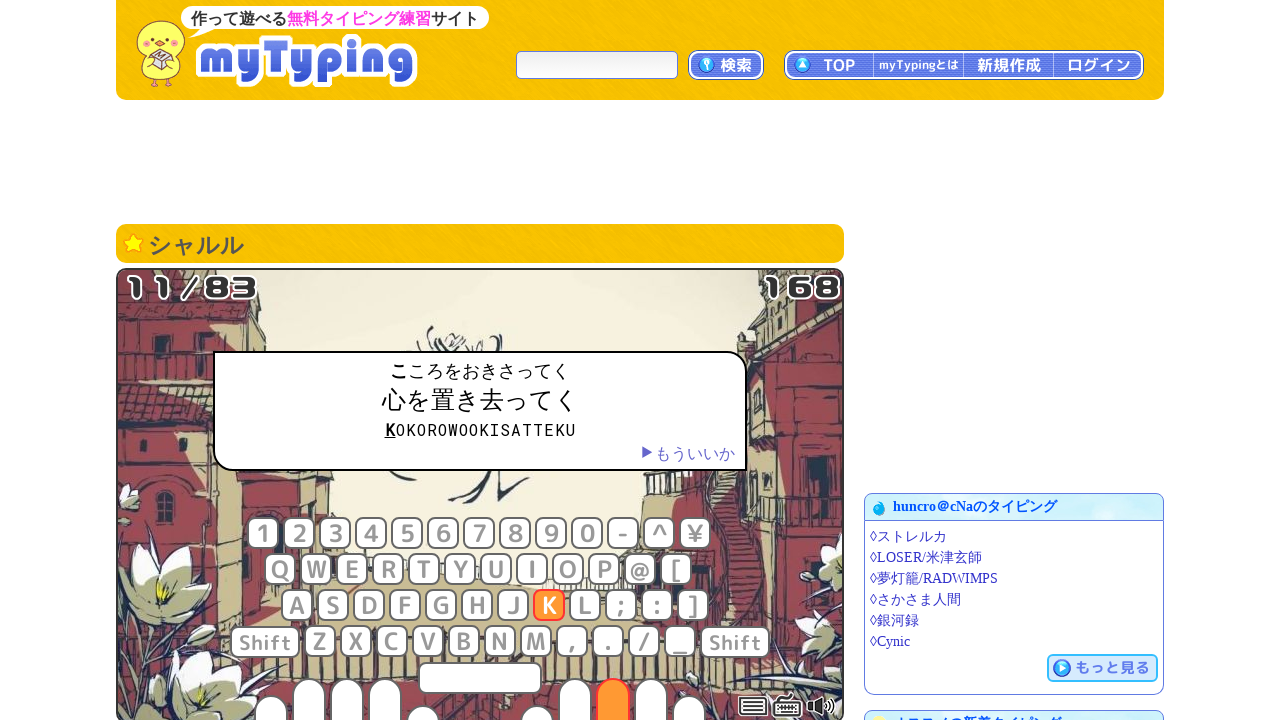